Tests JavaScript prompt dialog by triggering it and entering text input

Starting URL: https://the-internet.herokuapp.com/javascript_alerts

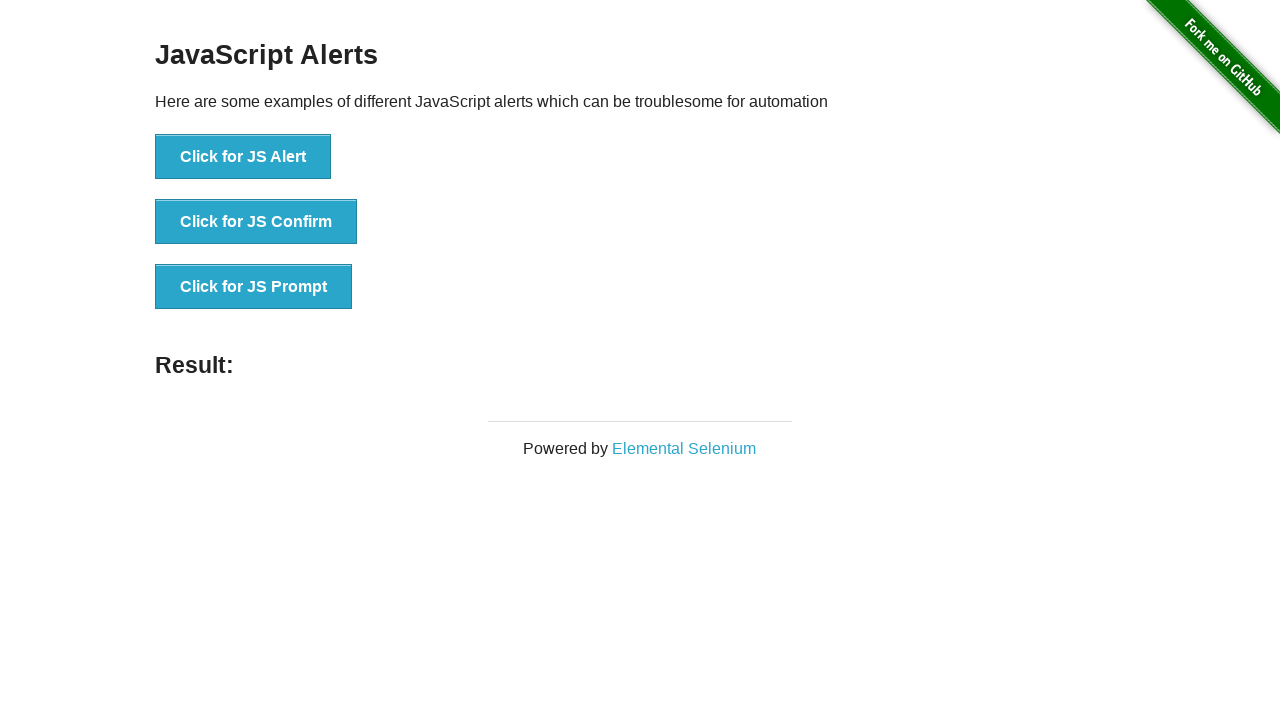

Set up dialog handler to accept prompt with text 'Hello world'
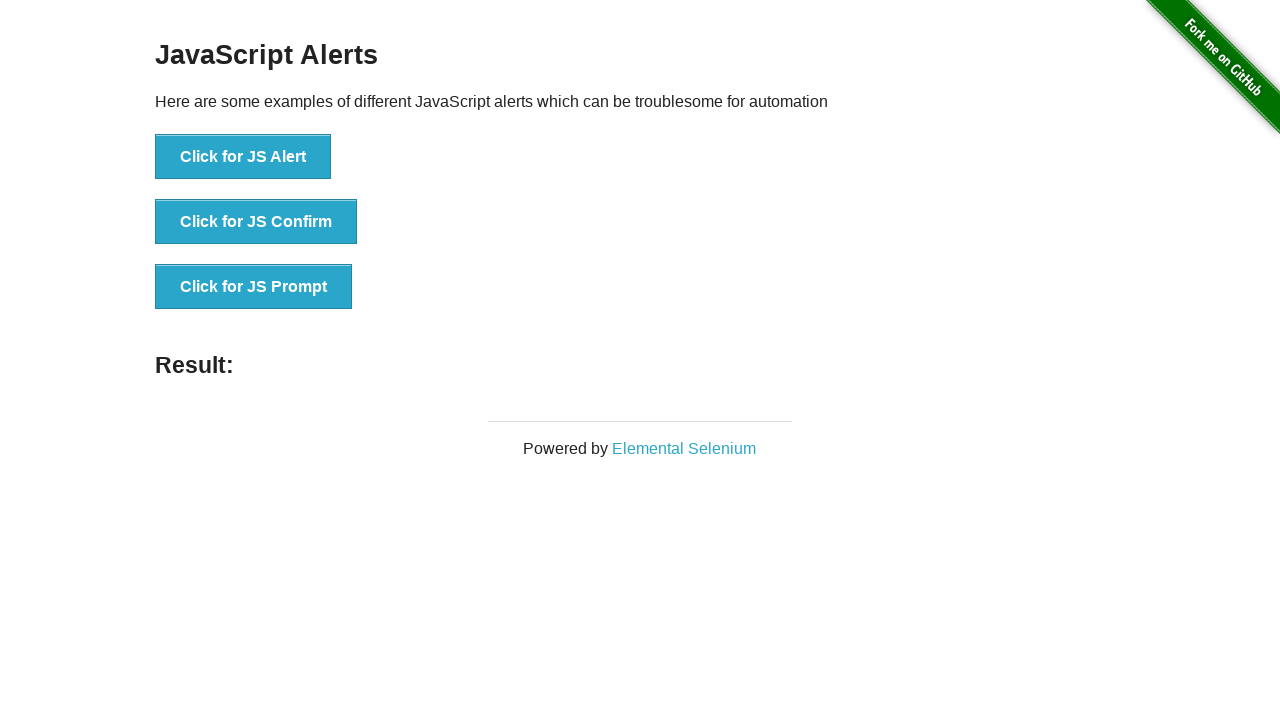

Clicked button to trigger JavaScript prompt dialog at (254, 287) on xpath=//button[normalize-space()='Click for JS Prompt']
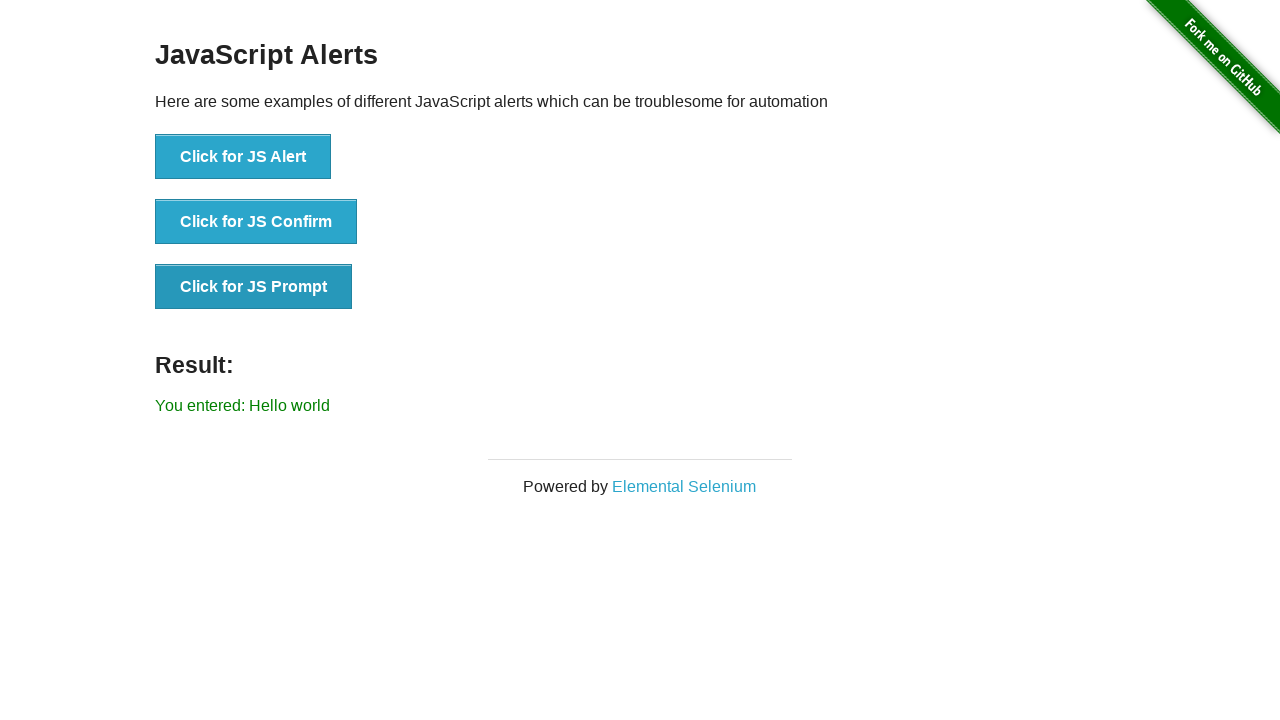

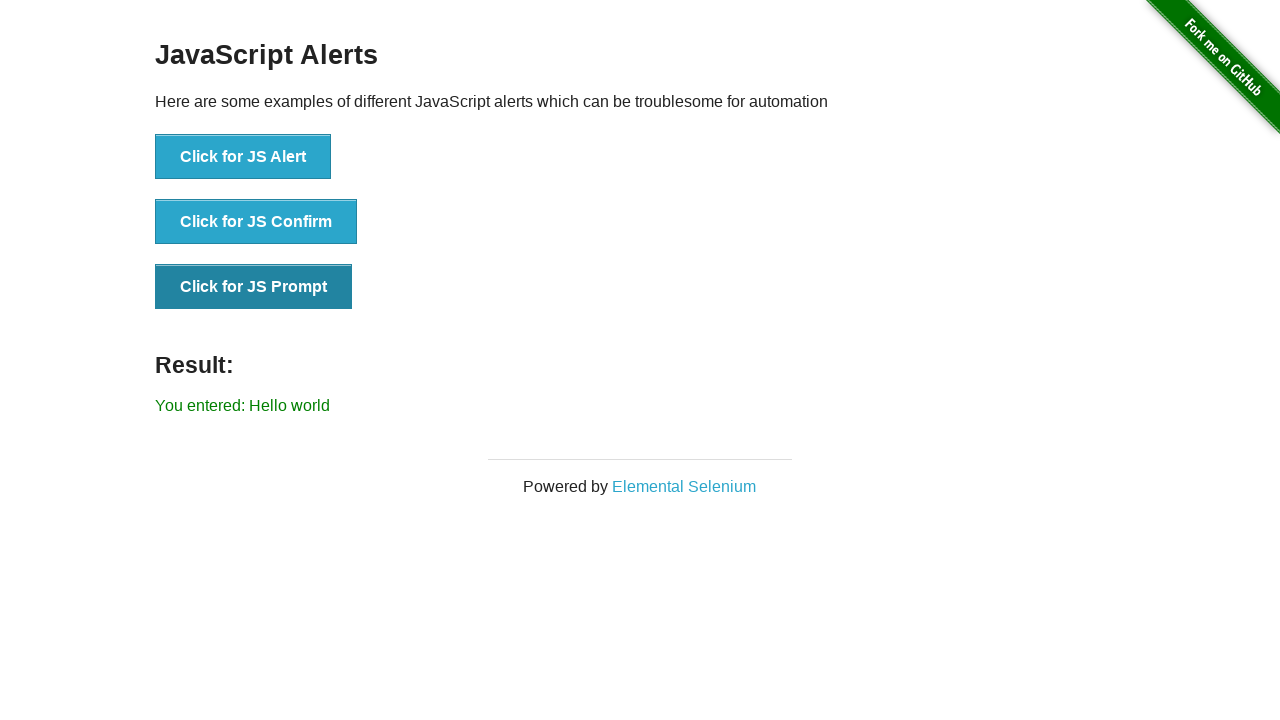